Waits for a price to reach $100, clicks book button, then solves a math problem by extracting a value, calculating the result, and submitting the answer

Starting URL: http://suninjuly.github.io/explicit_wait2.html

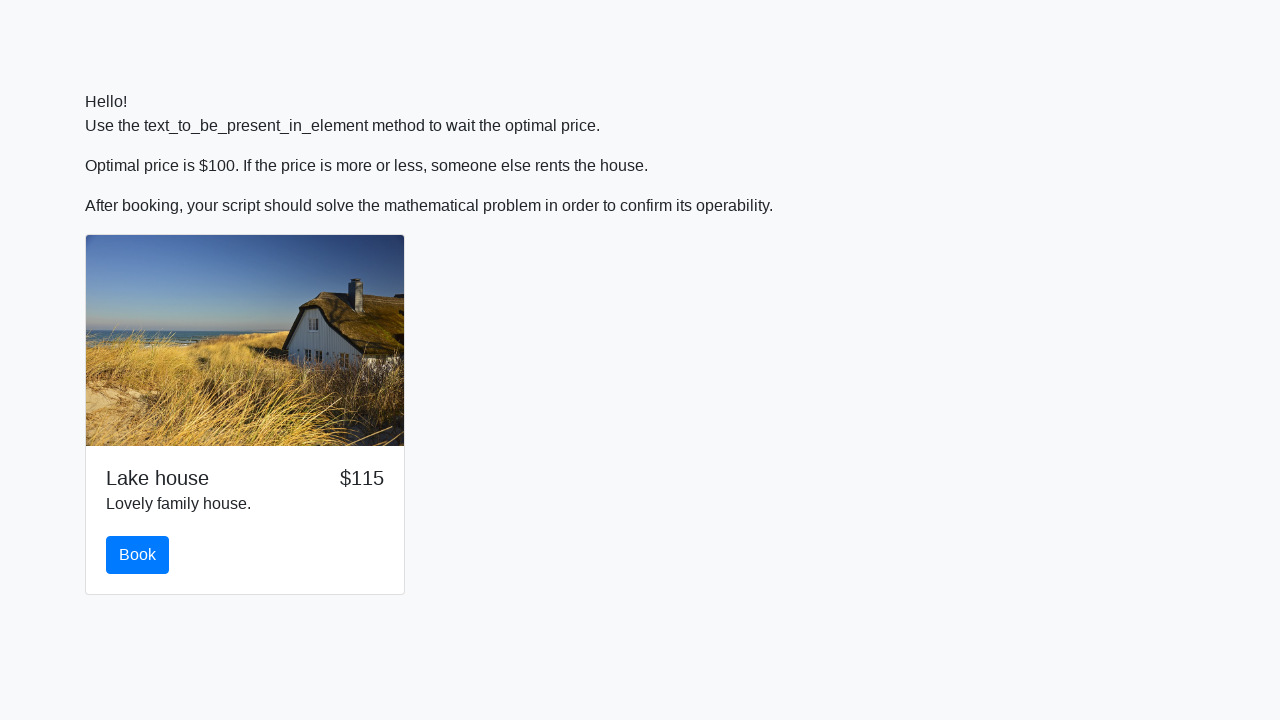

Waited for price to reach $100
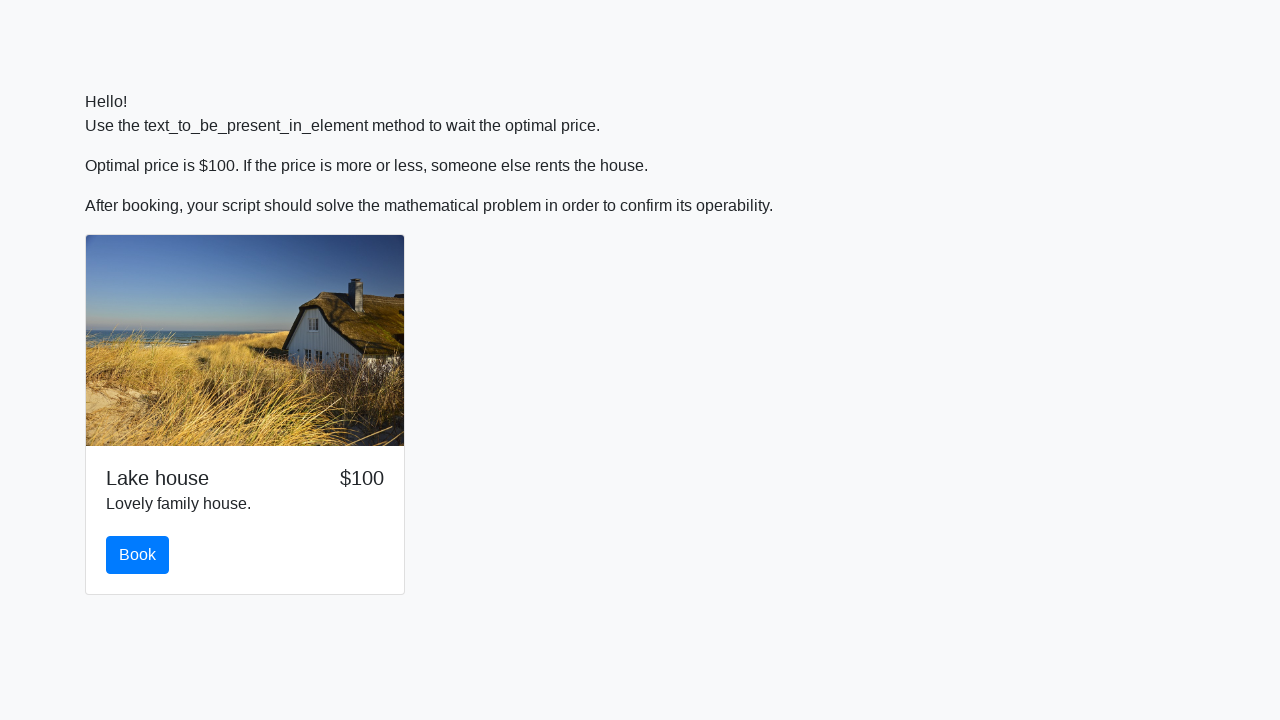

Clicked book button at (138, 555) on #book
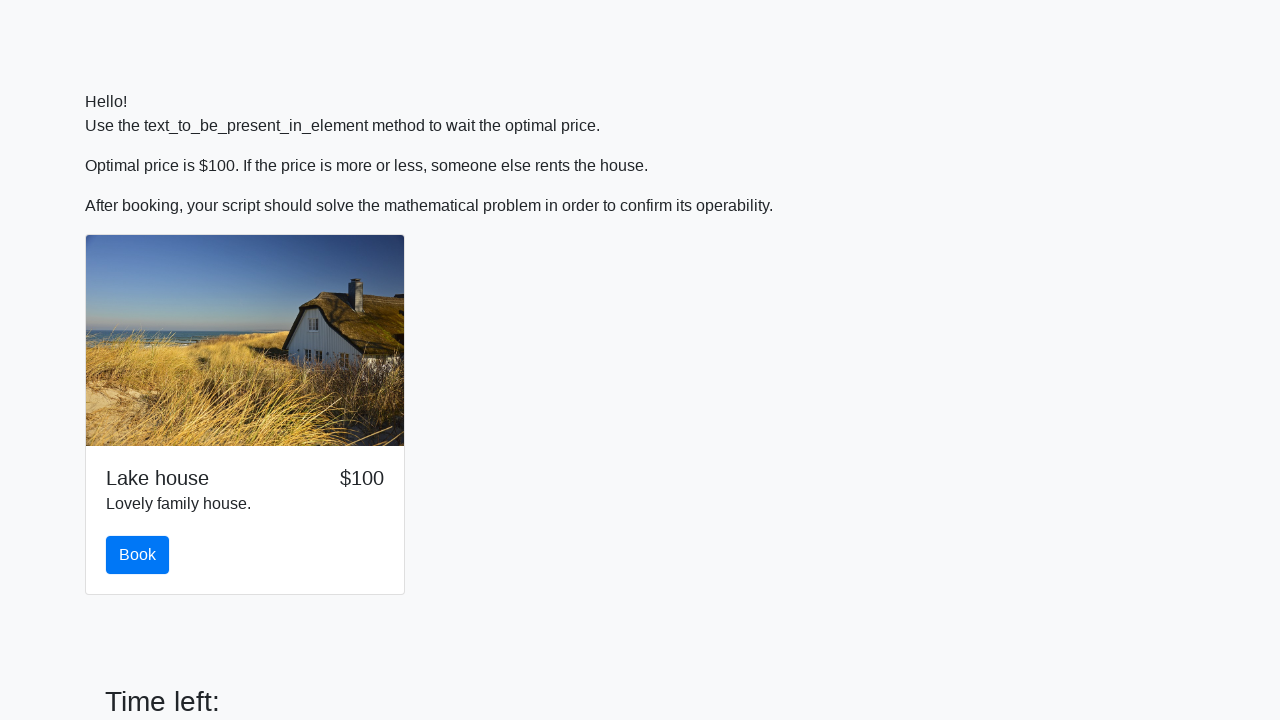

Extracted value from input field: 611
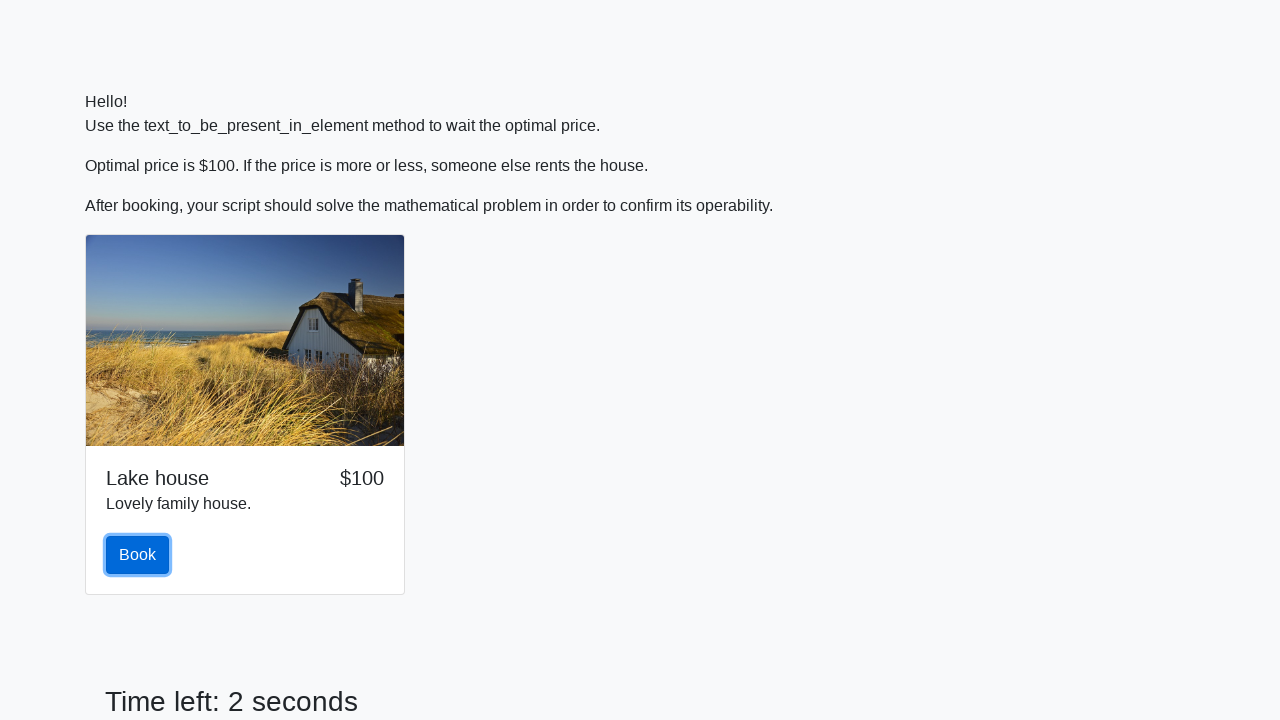

Calculated math result: 2.484115570086757
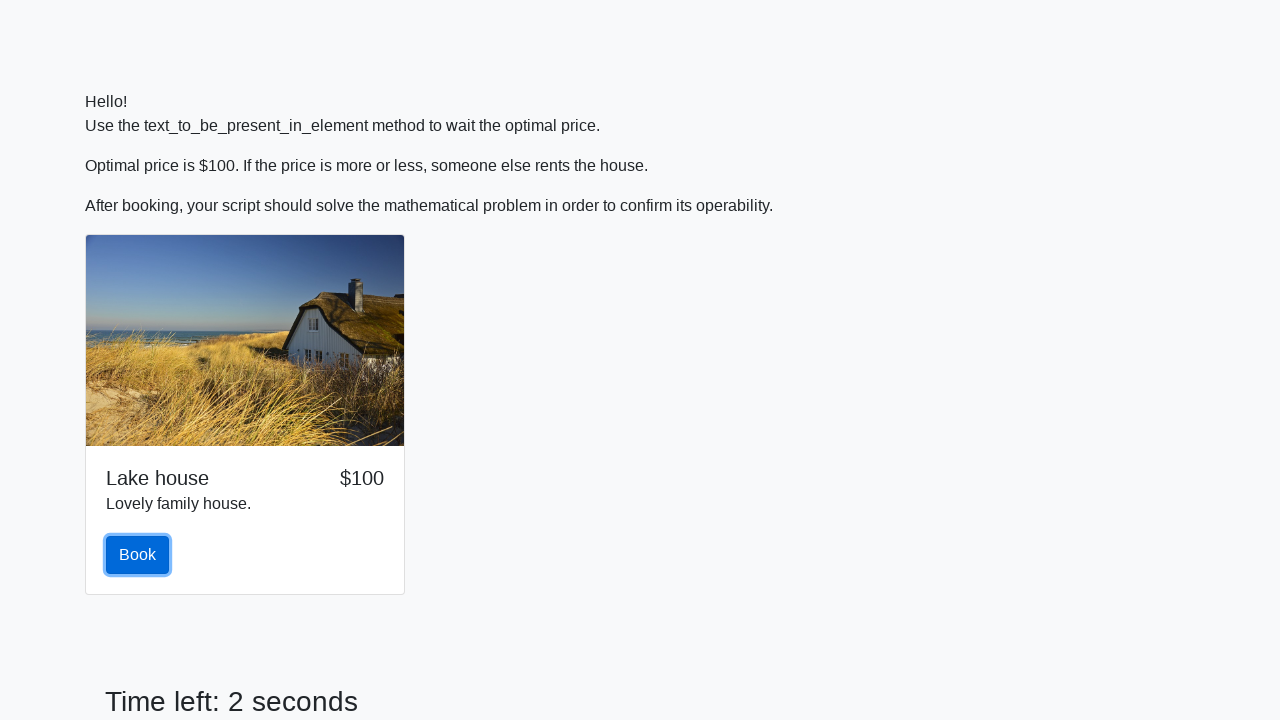

Filled answer field with calculated value: 2.484115570086757 on #answer
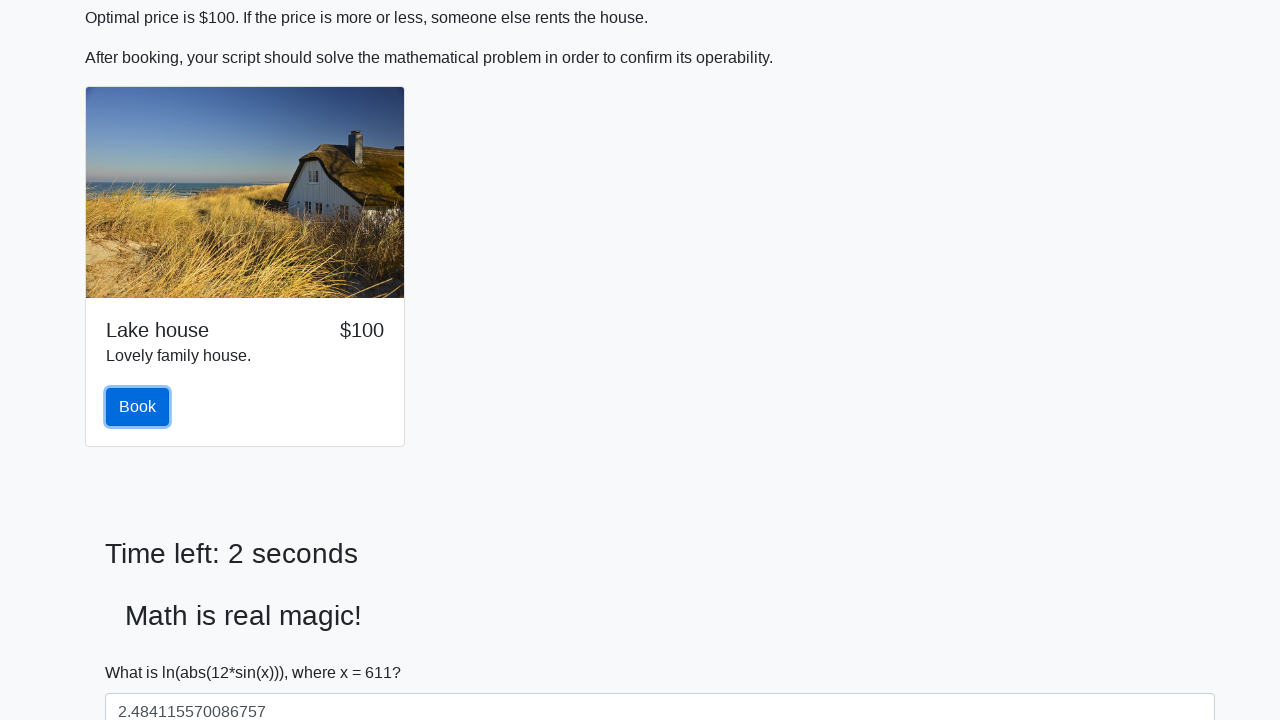

Clicked solve button to submit answer at (143, 651) on #solve
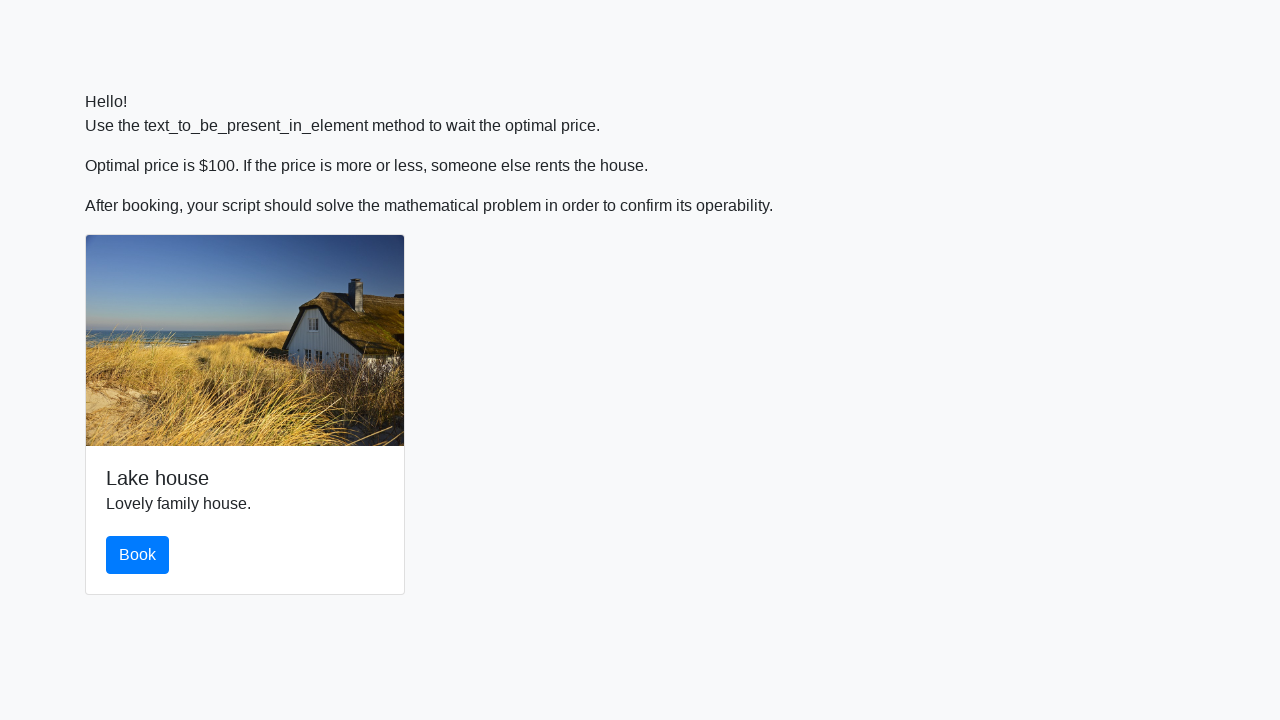

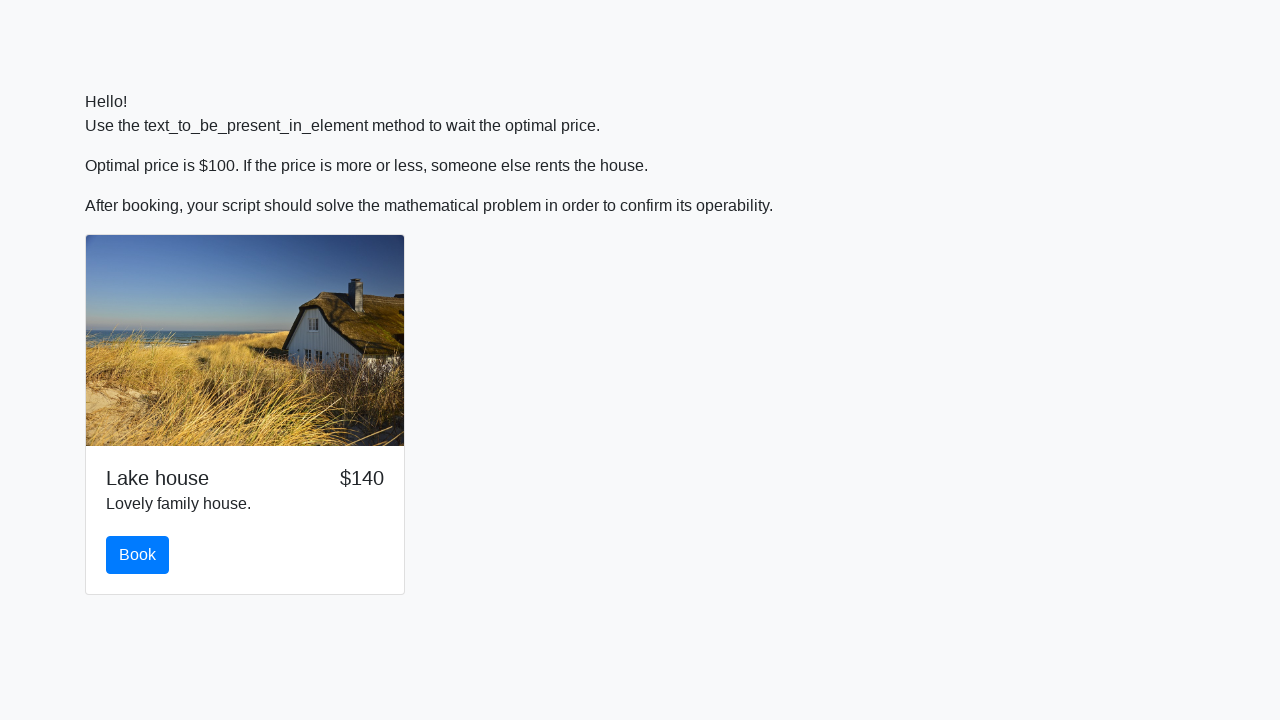